Tests filling a name input field on a test automation practice page using a text value

Starting URL: https://testautomationpractice.blogspot.com

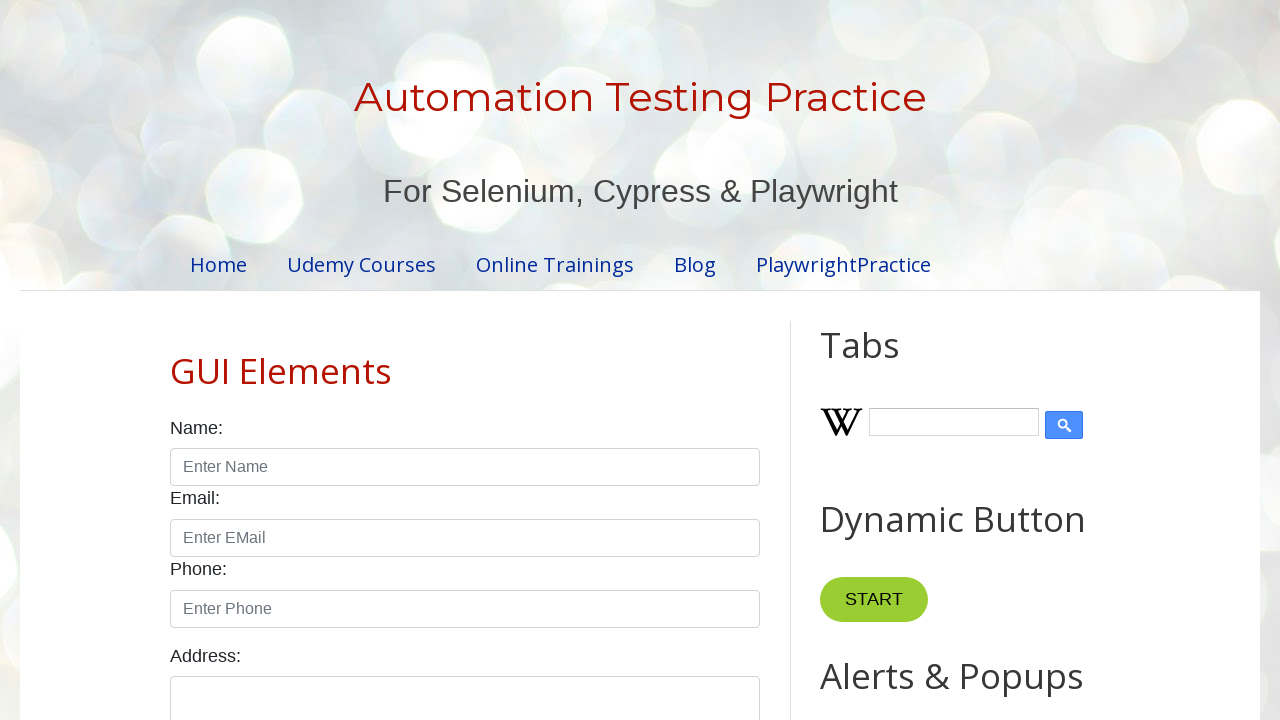

Navigated to test automation practice page
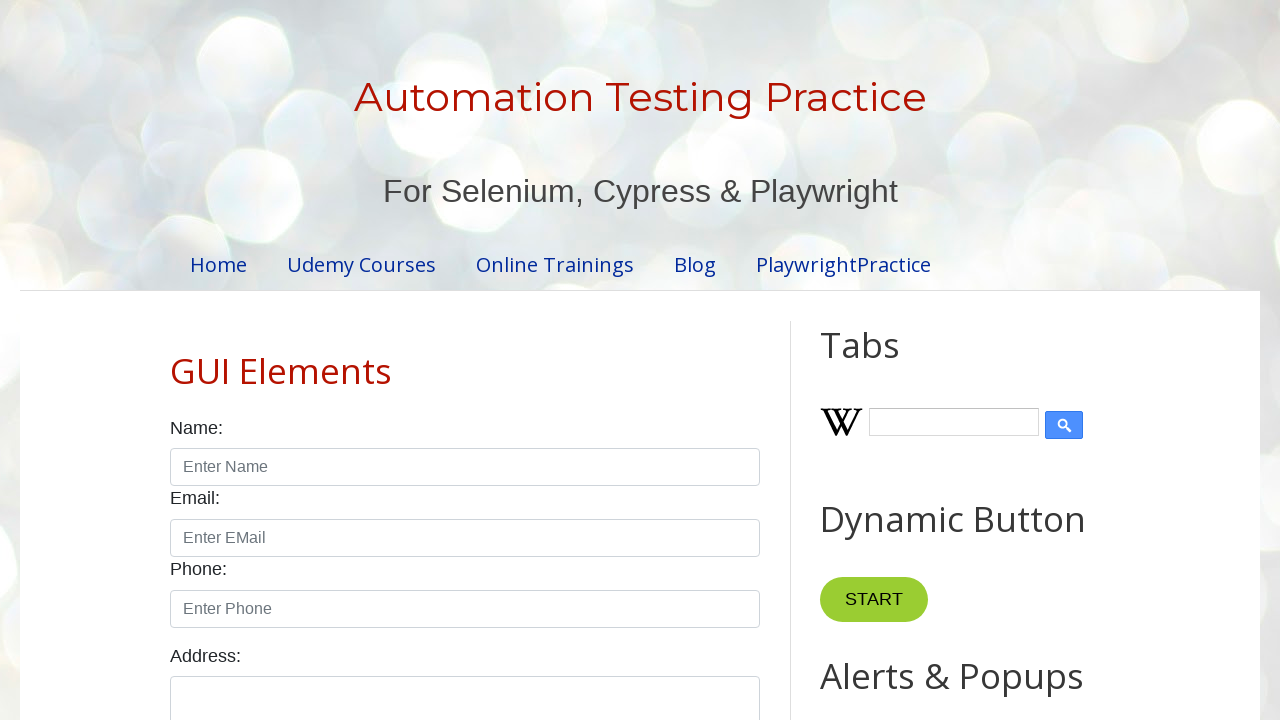

Filled name input field with 'testuser_demo' on #name
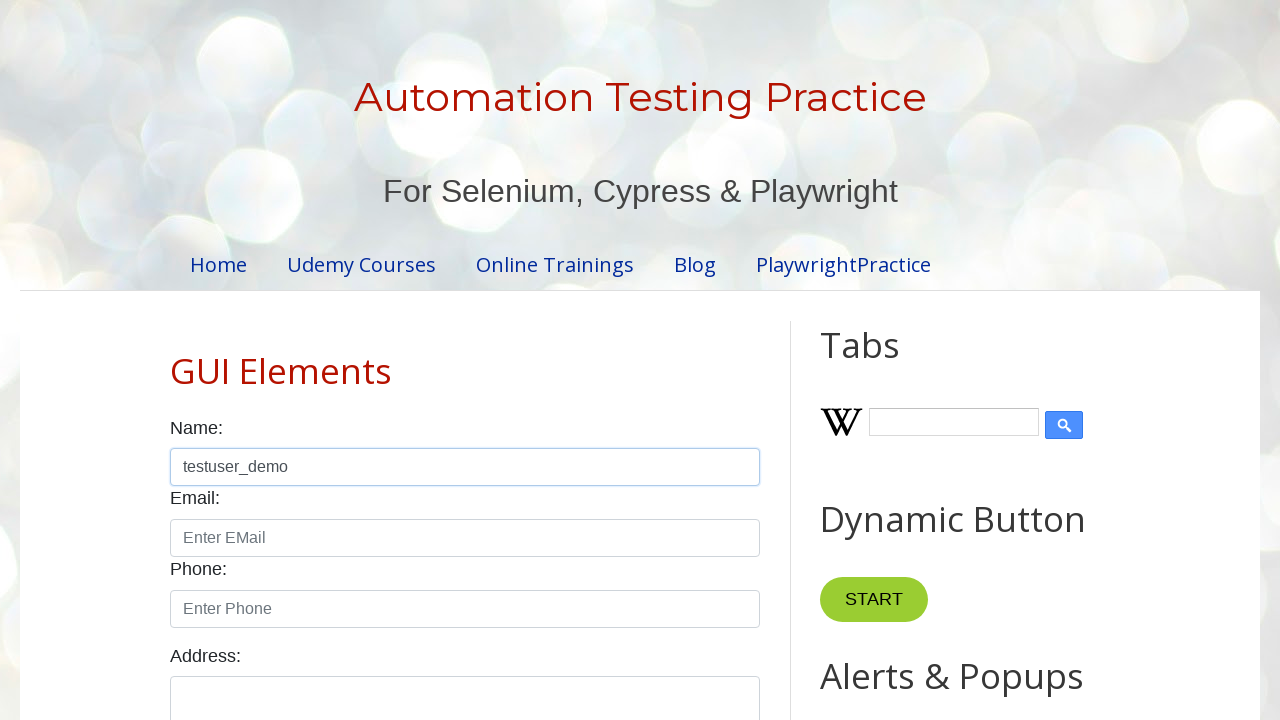

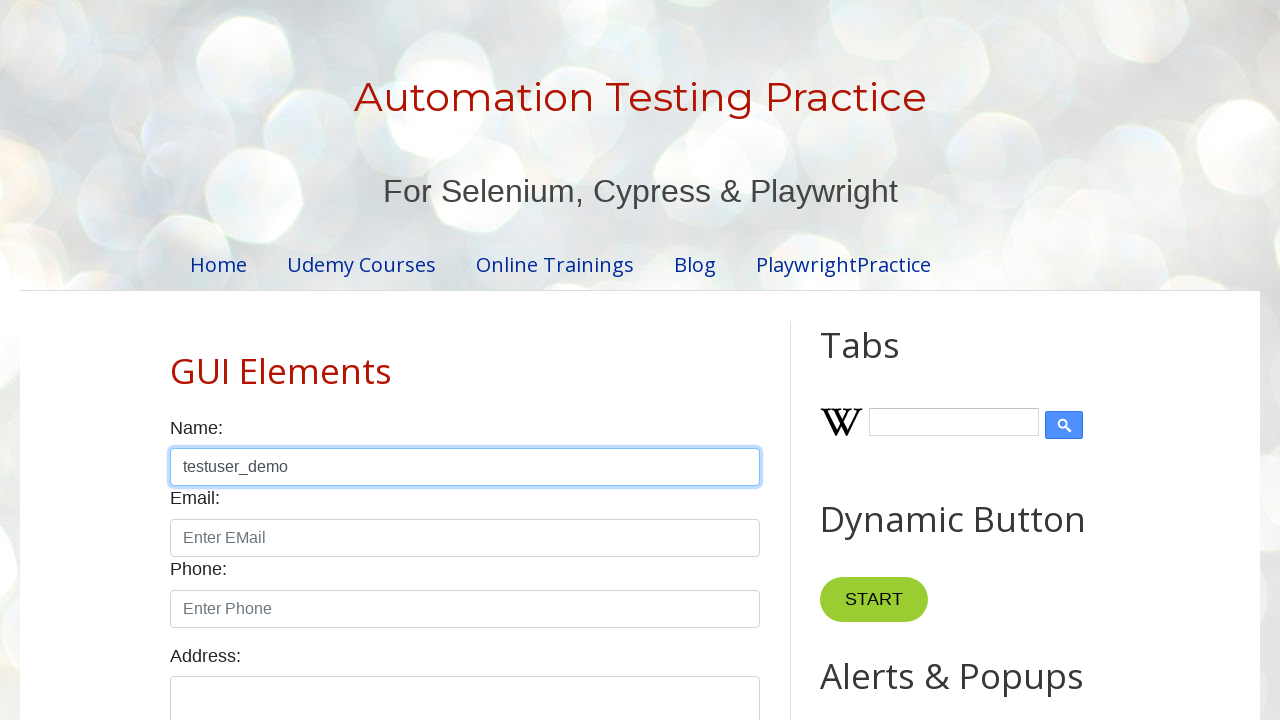